Completes the "Trial of the Stones" challenge by solving three riddles: entering "rock" to get a password, using that password in the second challenge, and selecting the wealthier merchant in the third challenge.

Starting URL: https://techstepacademy.com/trial-of-the-stones

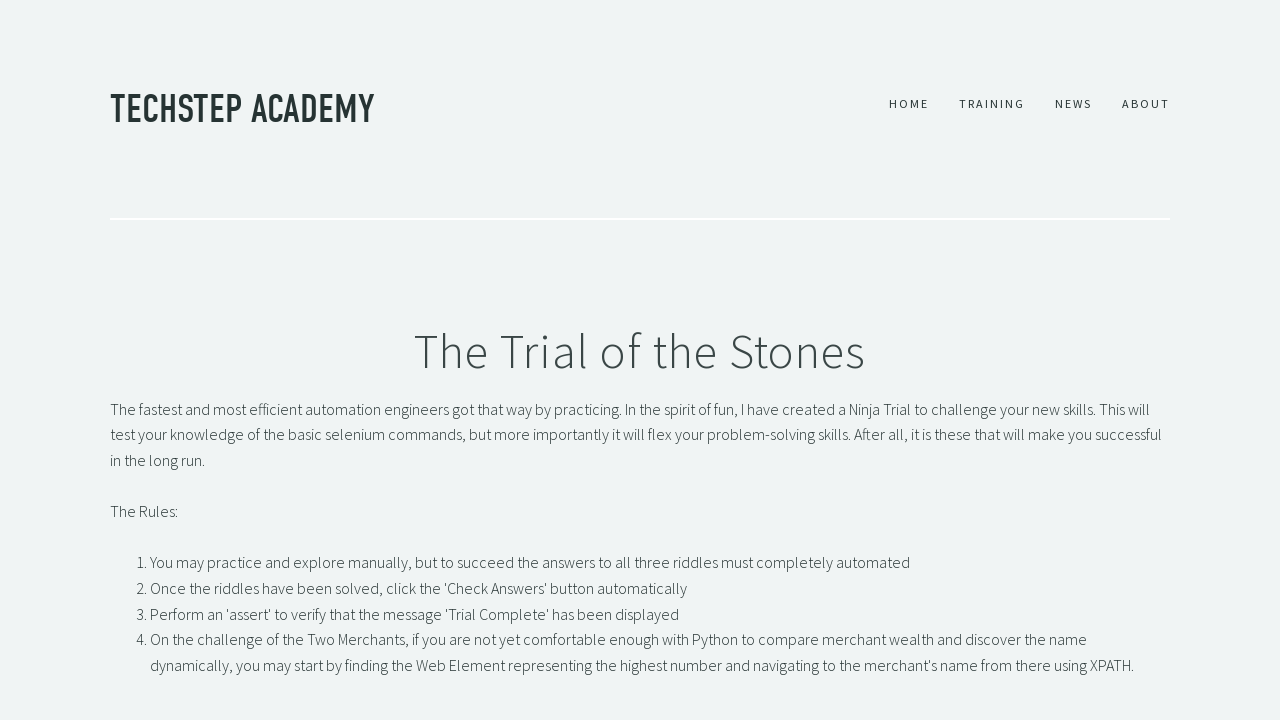

Scrolled down to first challenge section
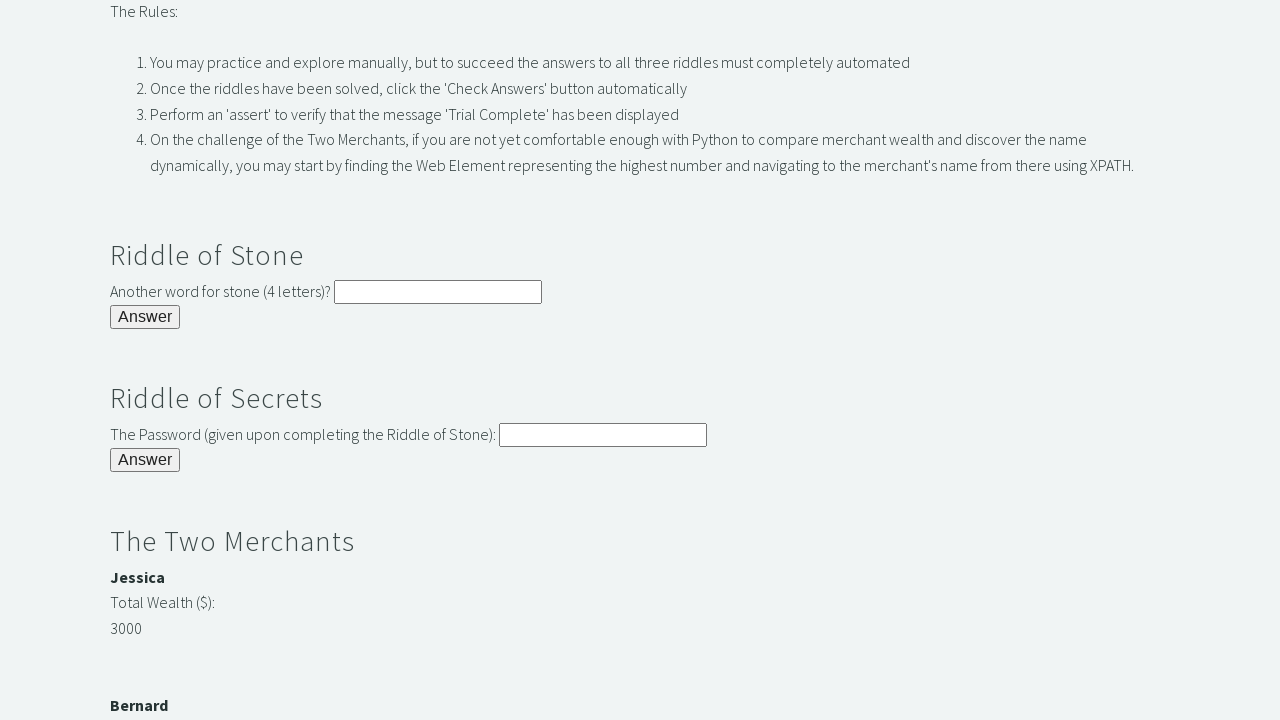

Entered 'rock' into first riddle input field on #r1Input
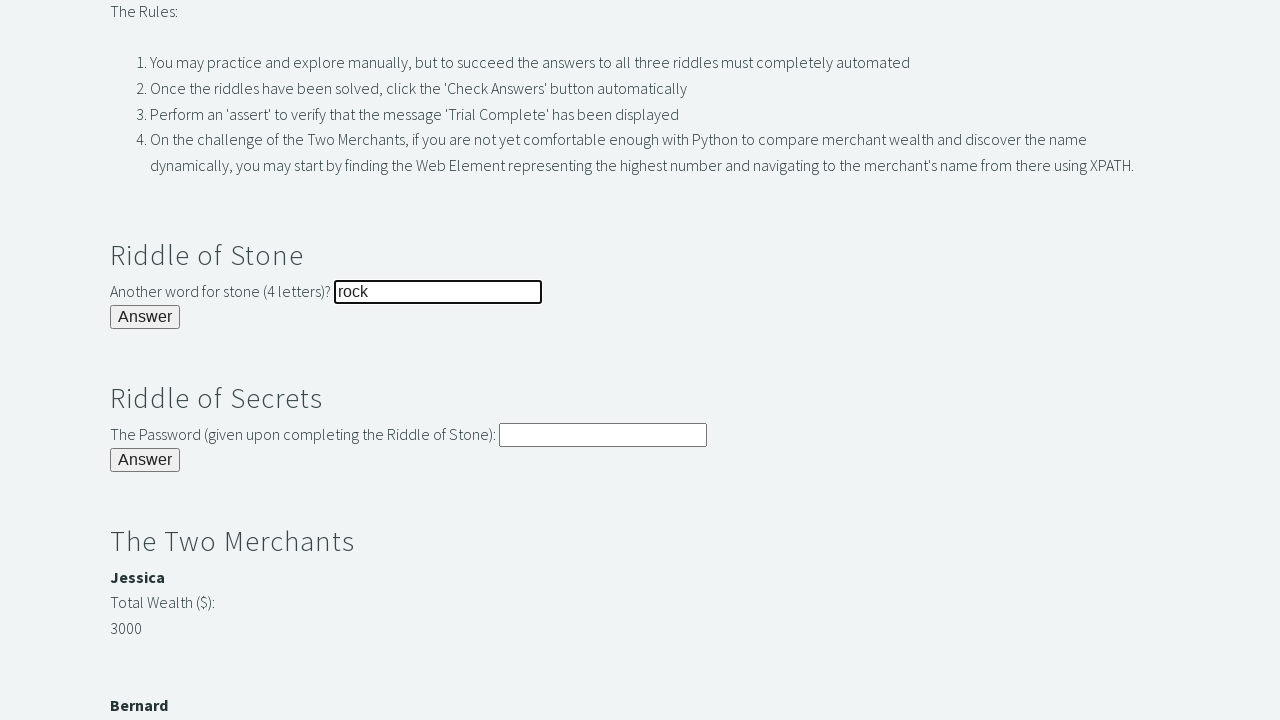

Clicked submit button for first riddle at (145, 317) on #r1Btn
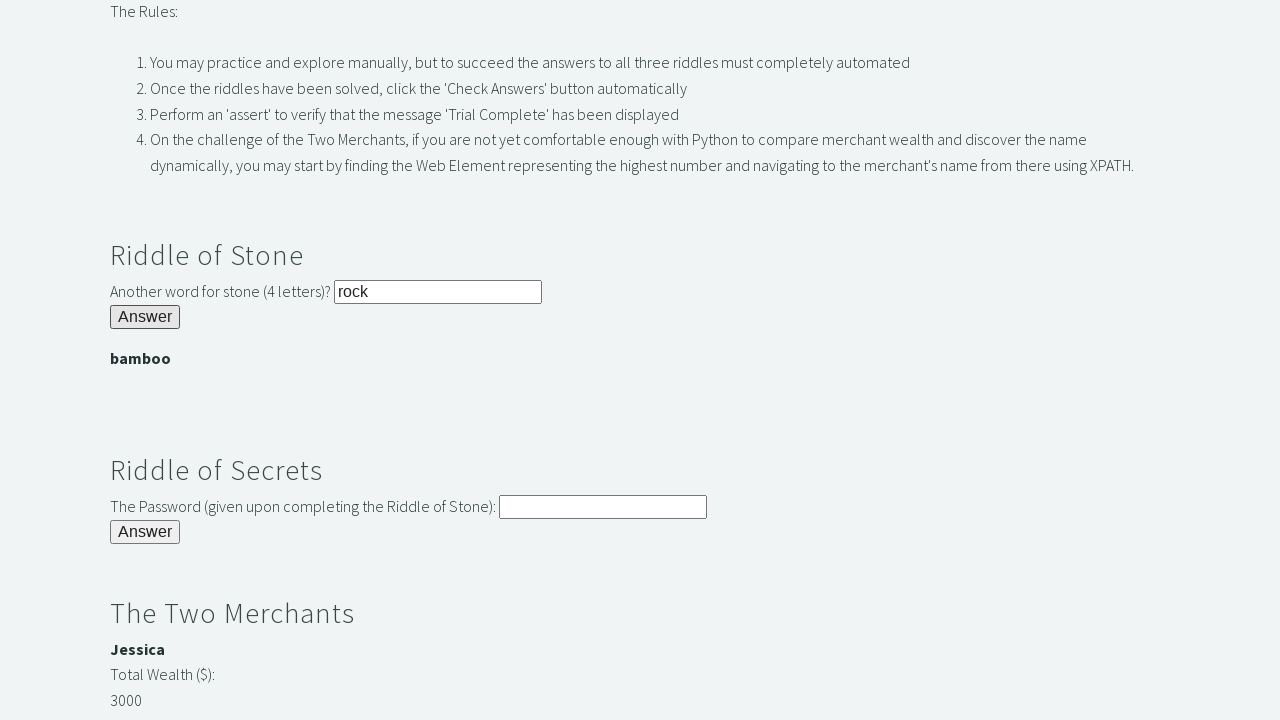

Retrieved password from banner: bamboo
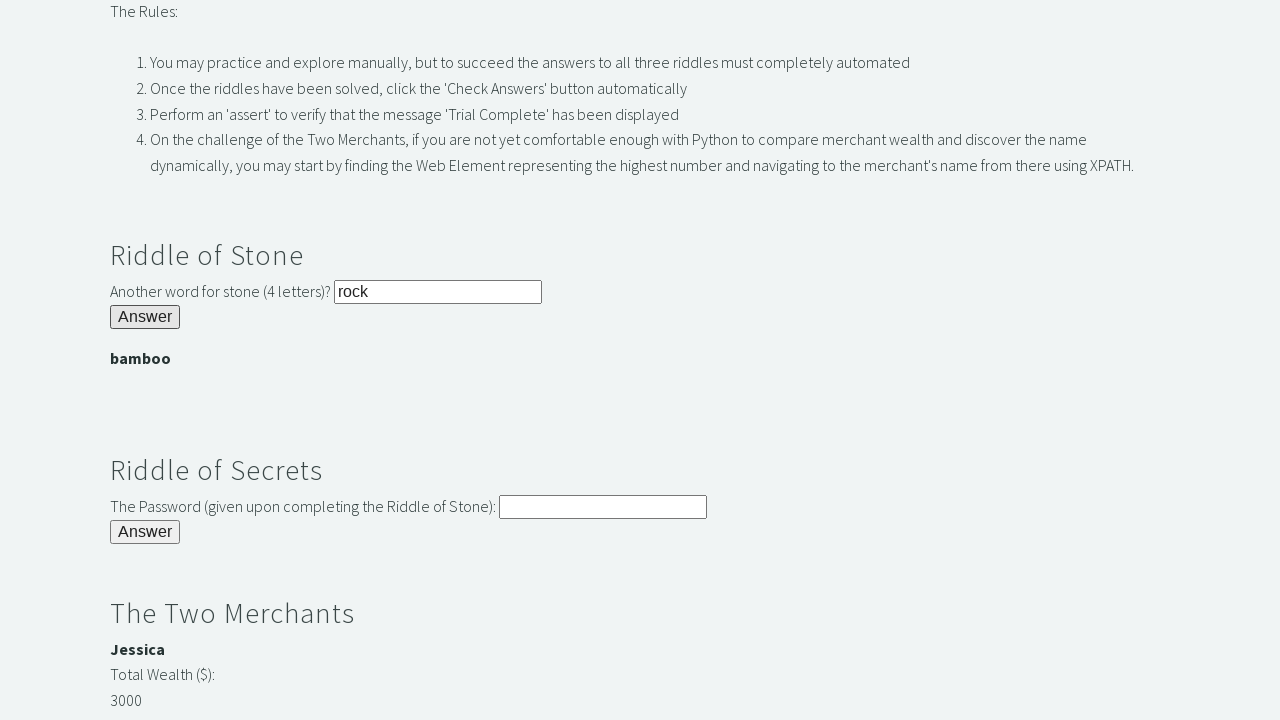

Entered retrieved password into second riddle input field on #r2Input
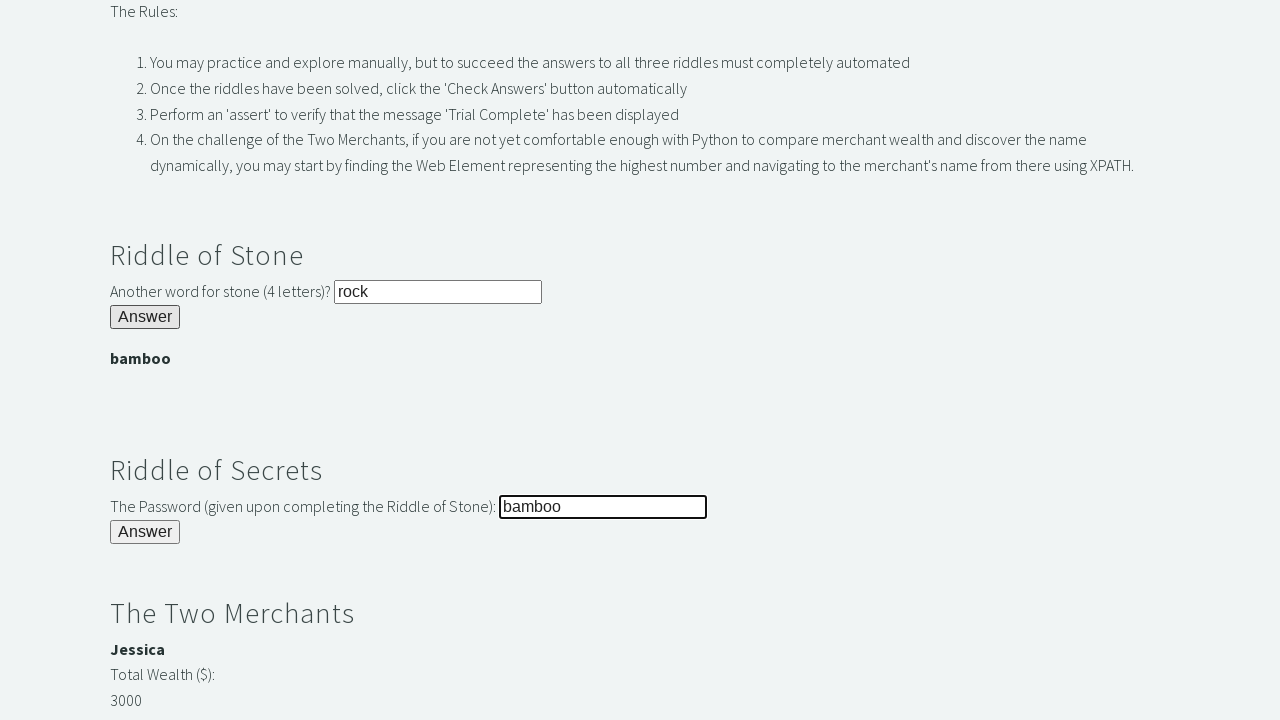

Clicked submit button for second riddle at (145, 532) on #r2Butn
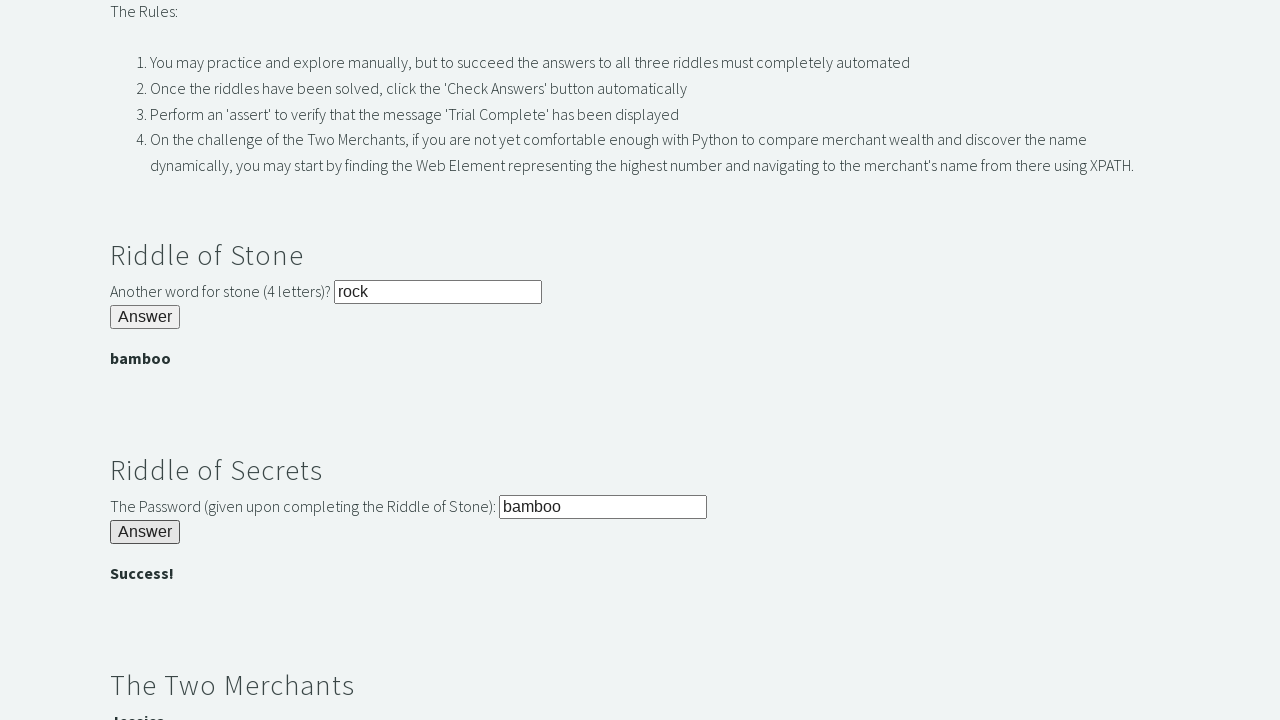

Scrolled down to merchant section
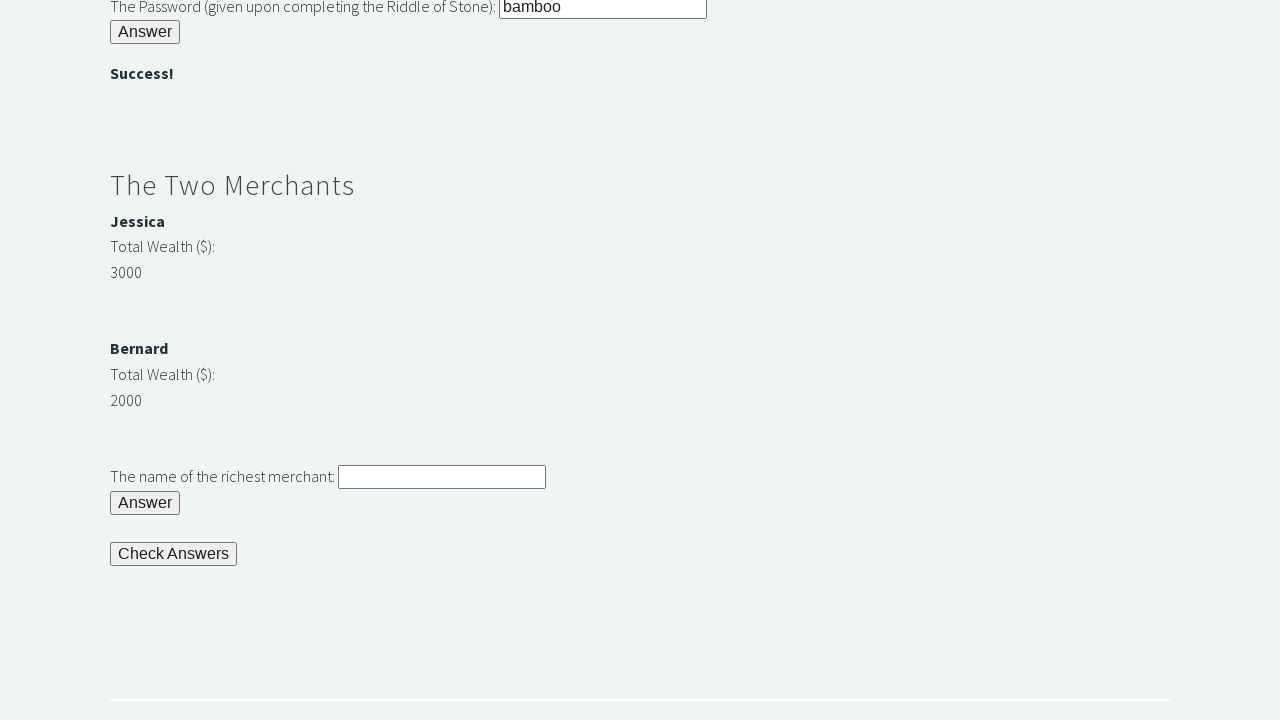

Retrieved first merchant name: Jessica
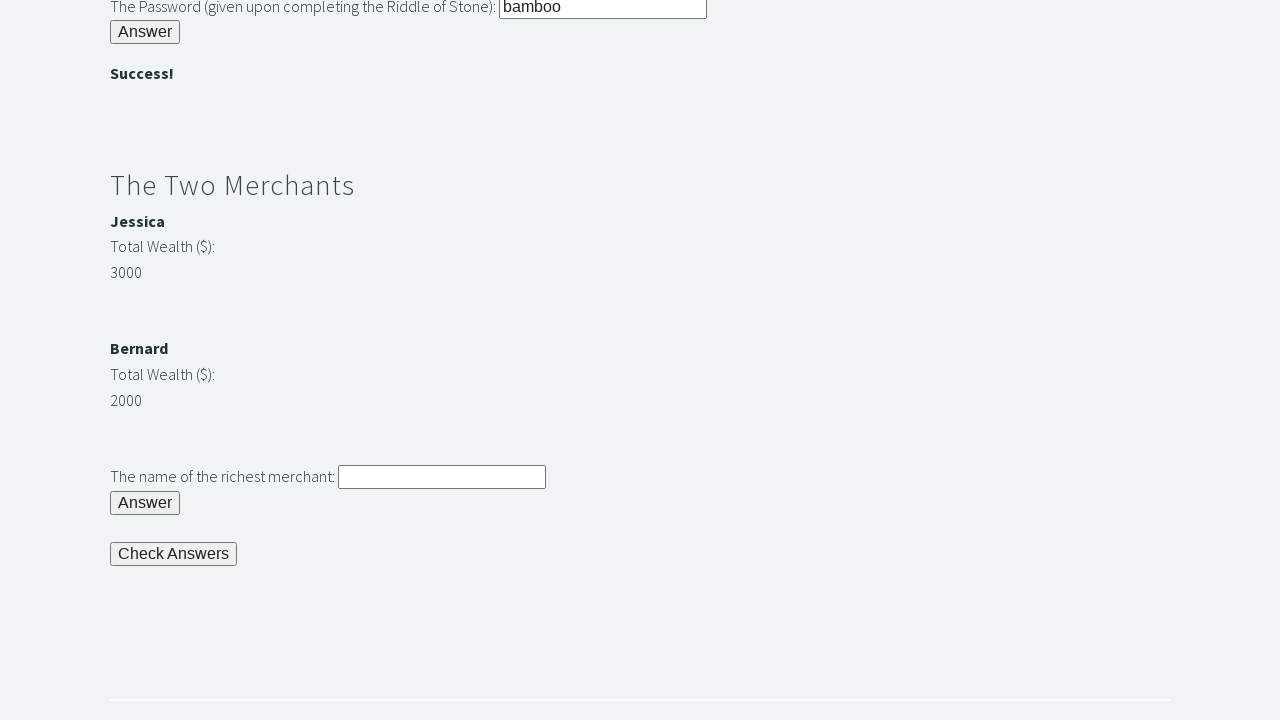

Retrieved first merchant wealth: 3000
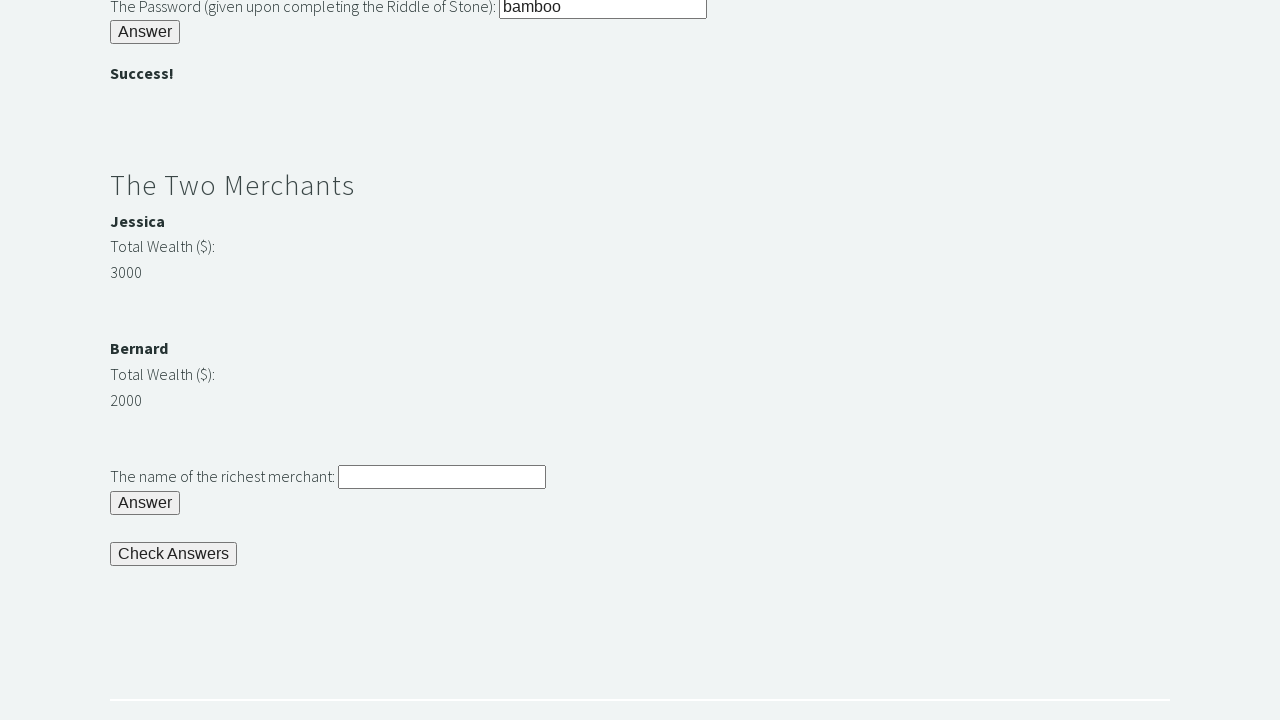

Retrieved second merchant name: Bernard
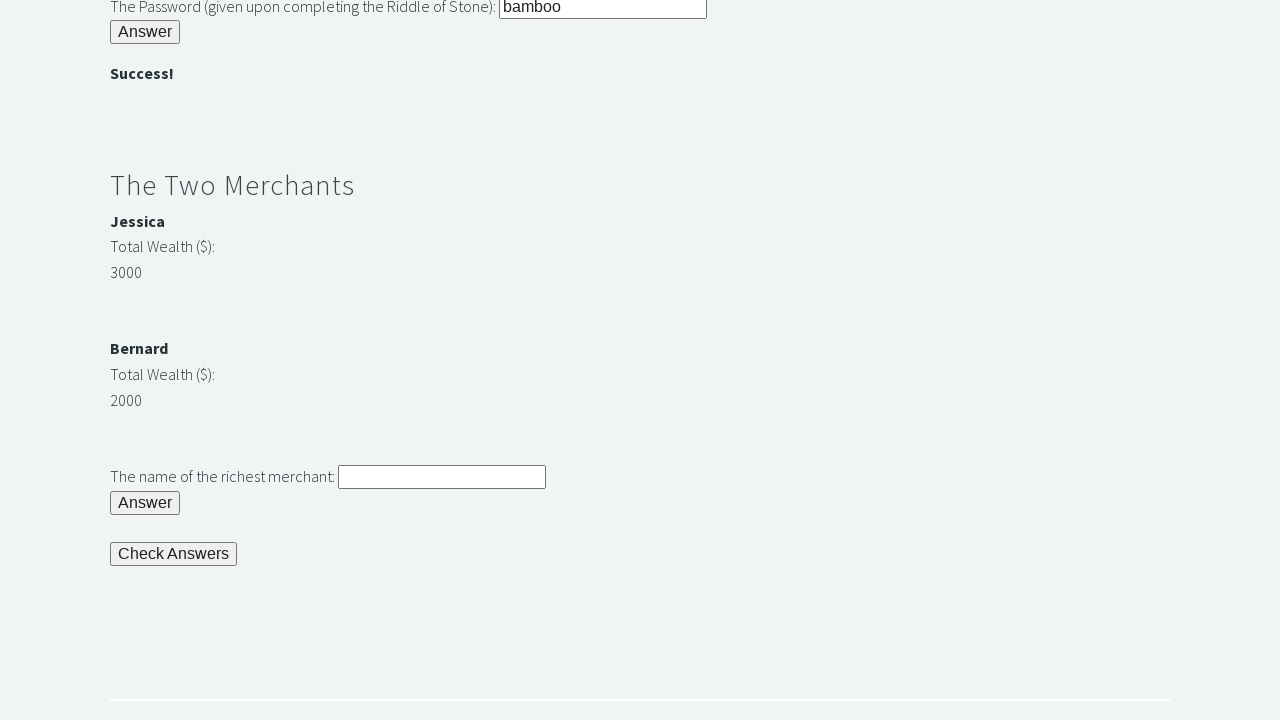

Retrieved second merchant wealth: 2000
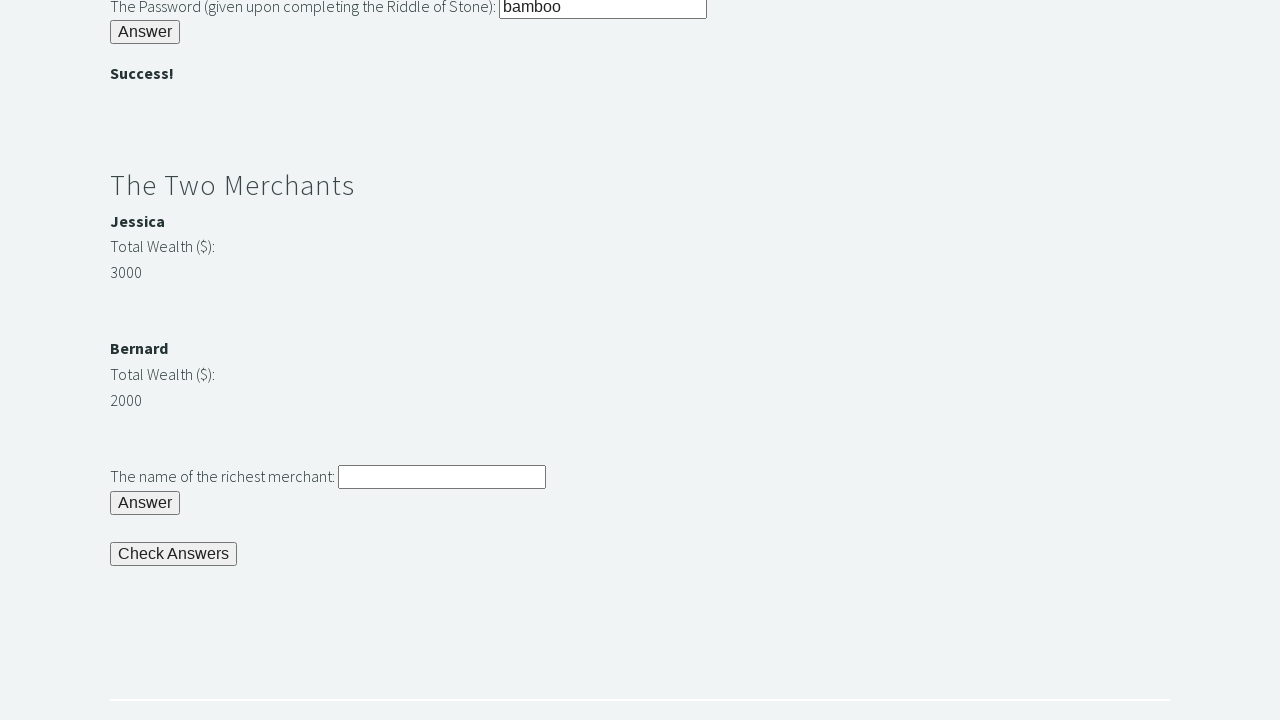

Selected wealthier merchant: Jessica (wealth: 3000) on #r3Input
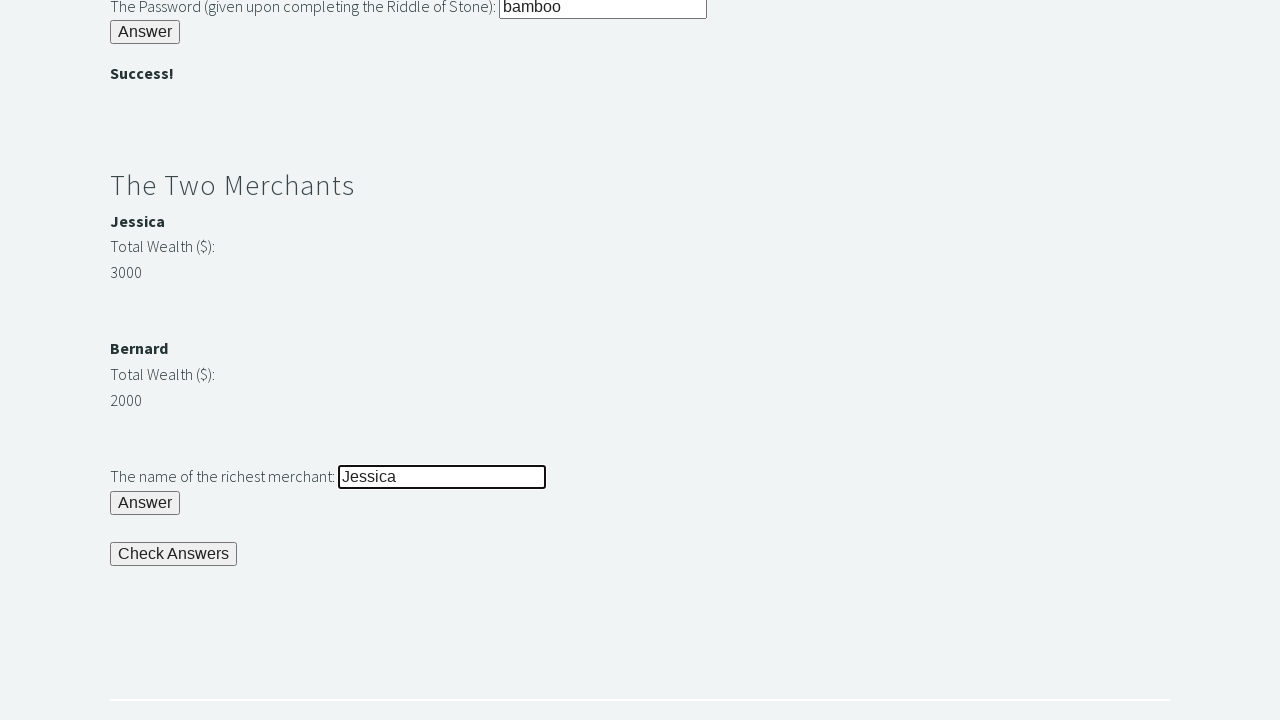

Clicked submit button for third riddle at (145, 503) on #r3Butn
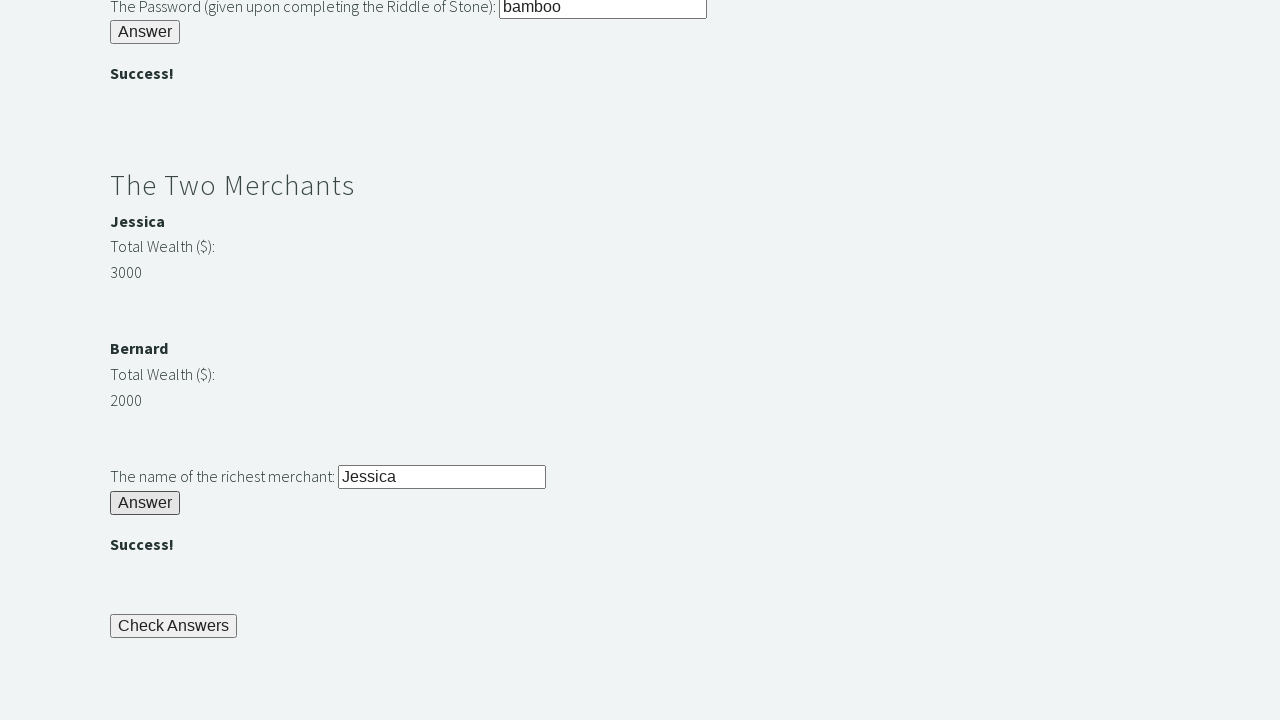

Clicked final check button to complete the Trial of the Stones at (174, 626) on #checkButn
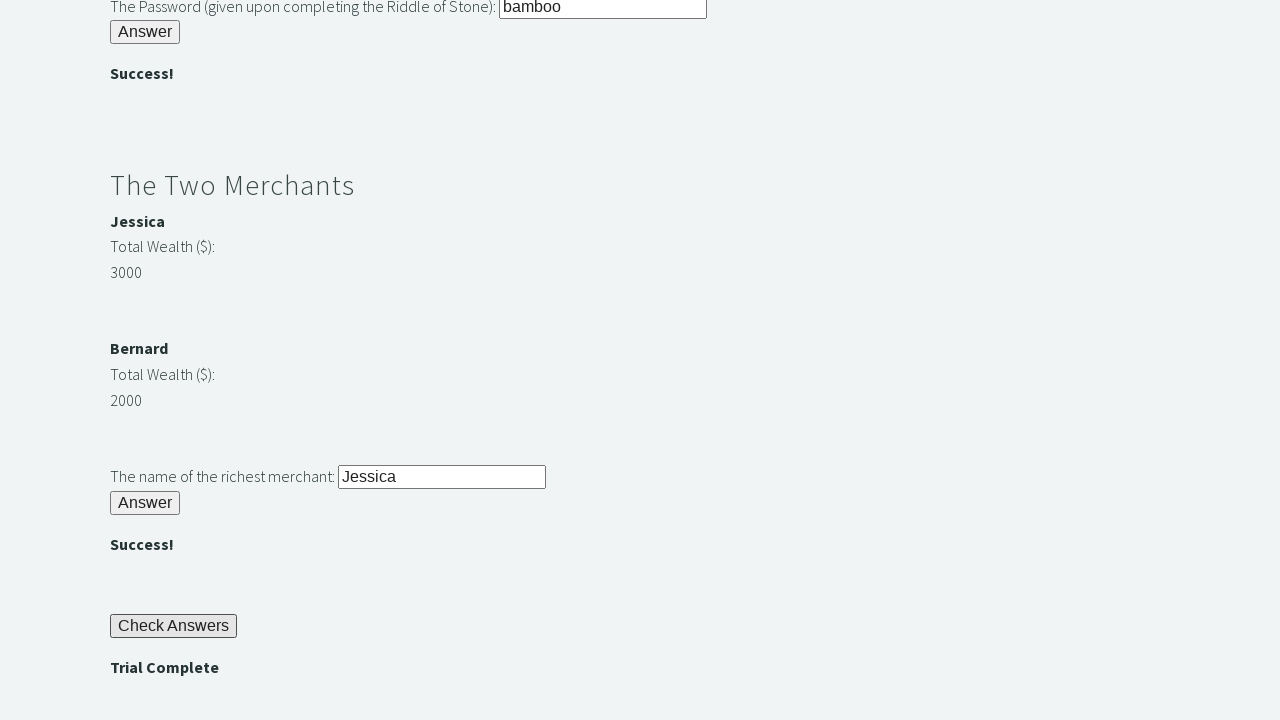

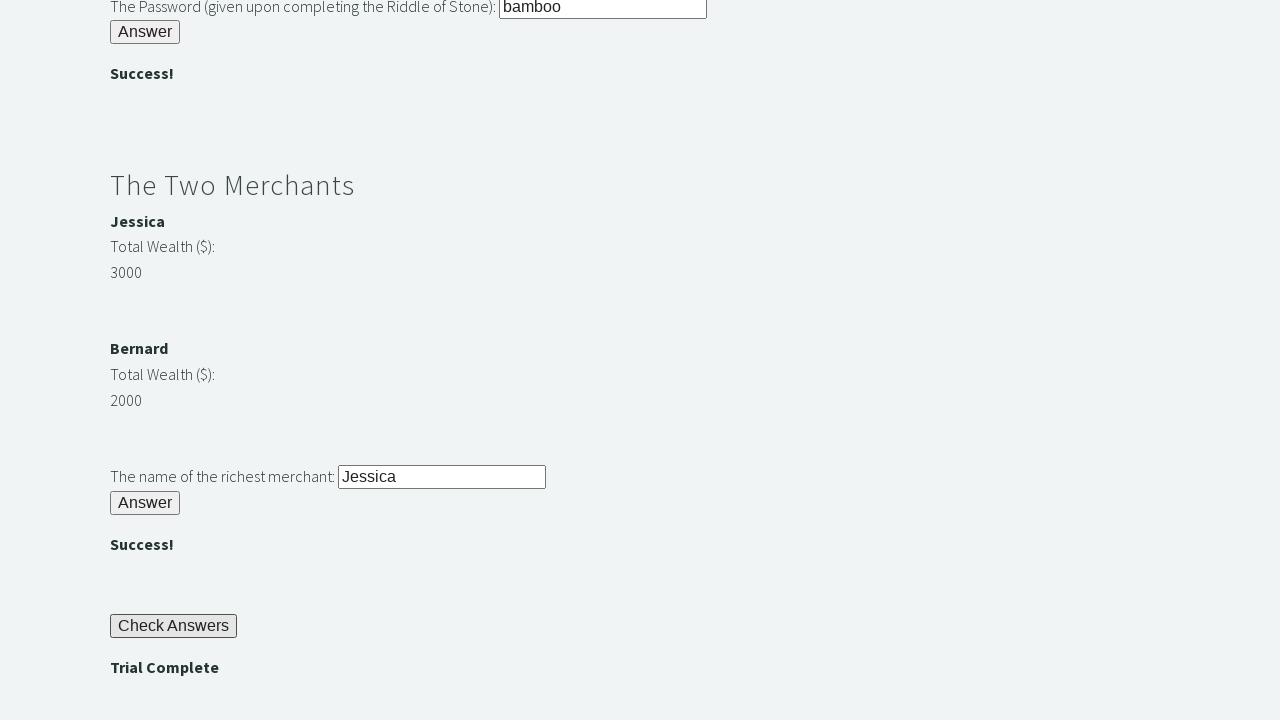